Launches the Bajaj Auto website and navigates to the homepage twice, verifying the page loads successfully

Starting URL: https://www.bajajauto.com/

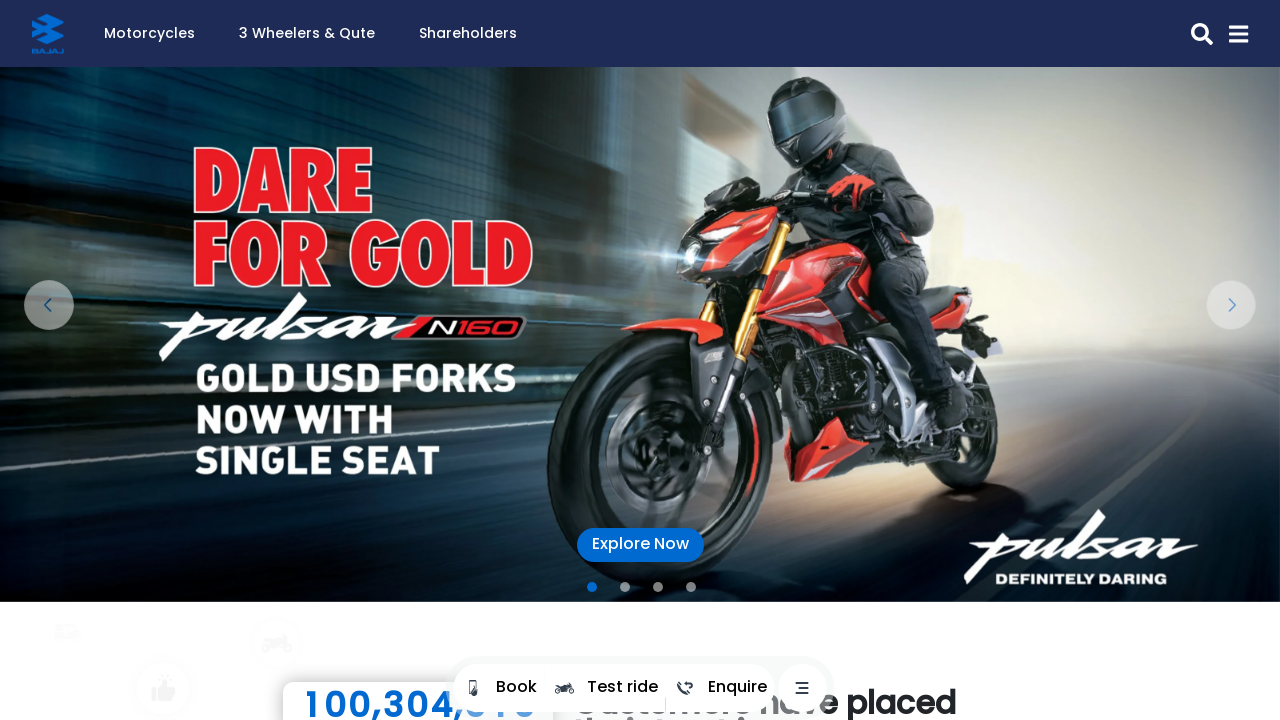

Navigated to Bajaj Auto homepage
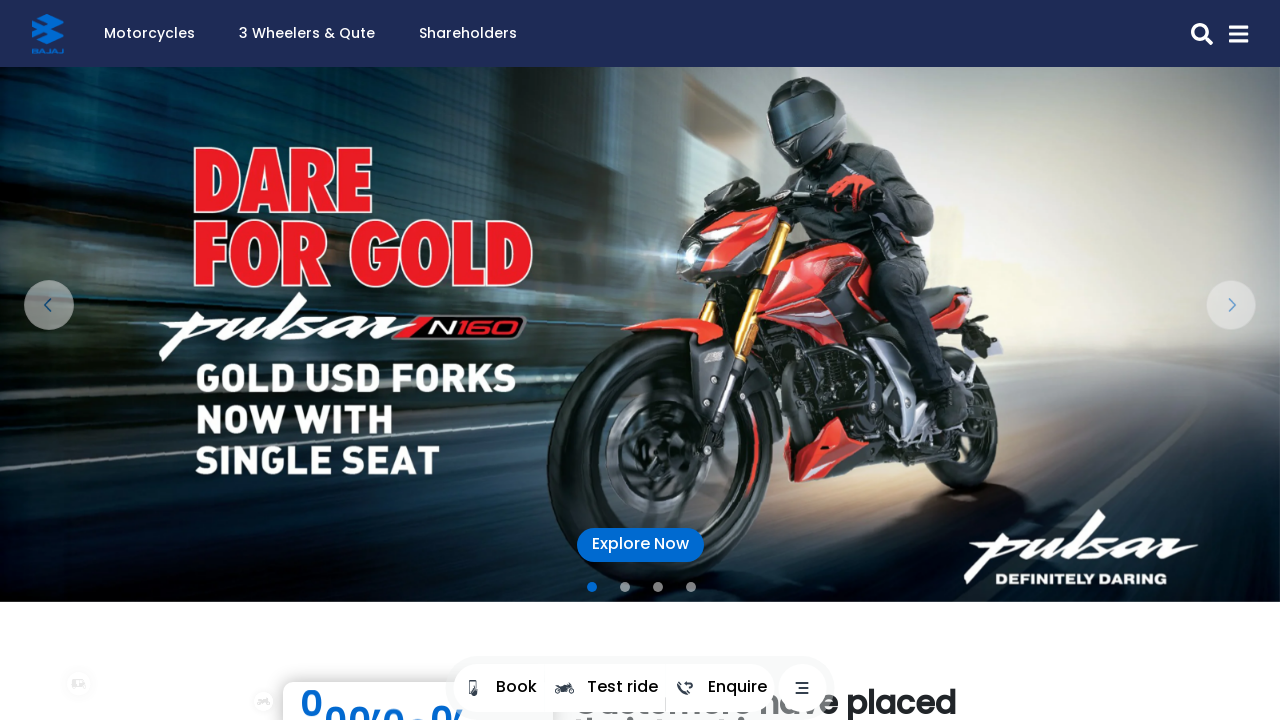

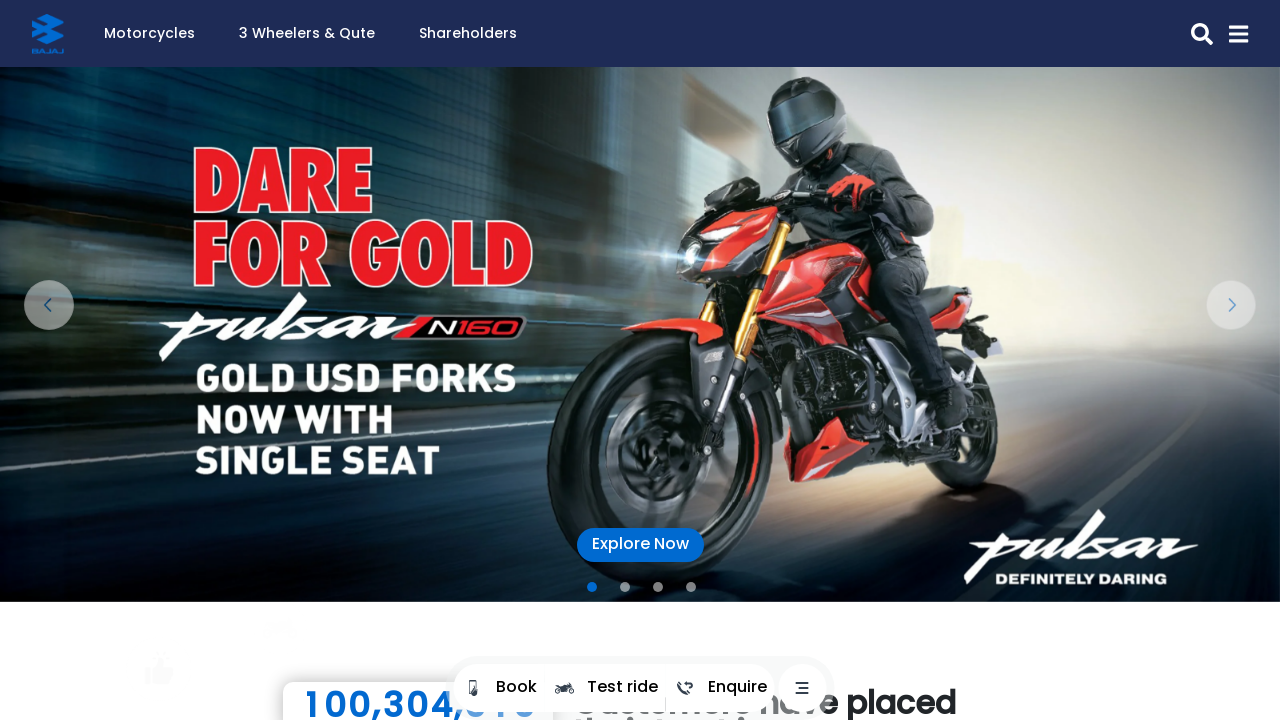